Navigates to a GitHub user profile page and verifies that repository links are present and can be iterated through.

Starting URL: https://github.com/bakkappan

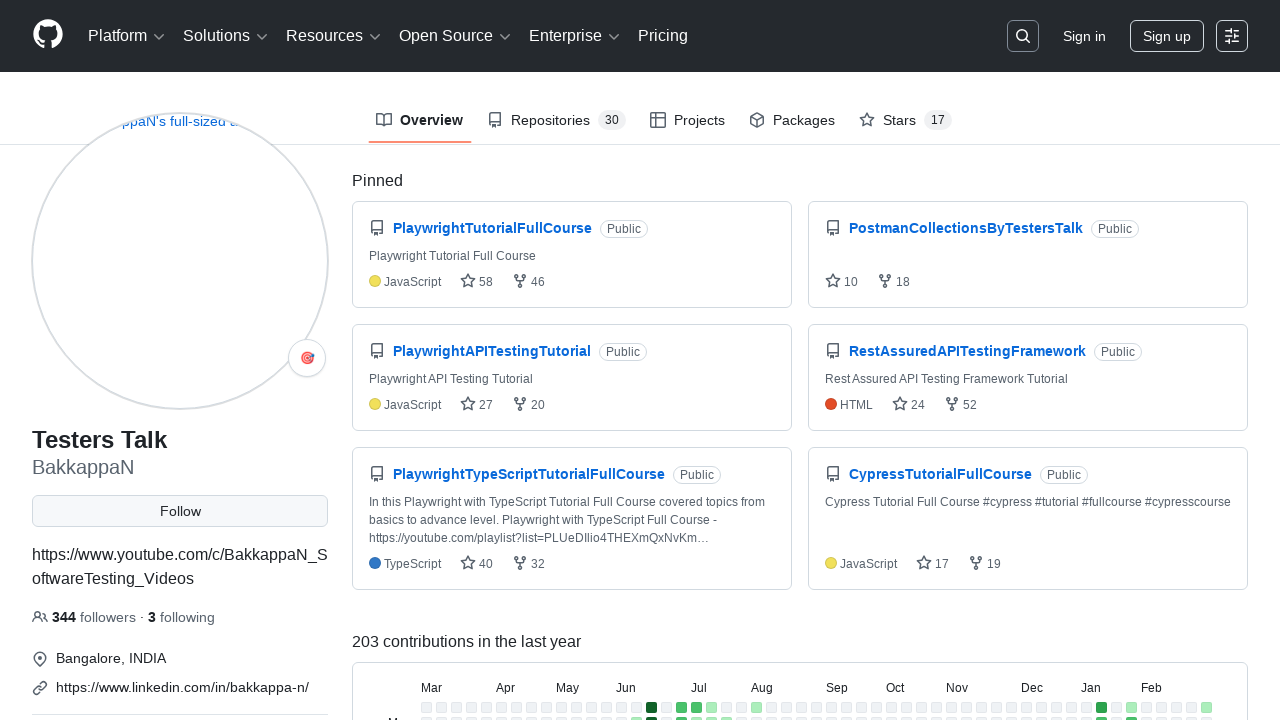

Navigated to GitHub user profile page for bakkappan
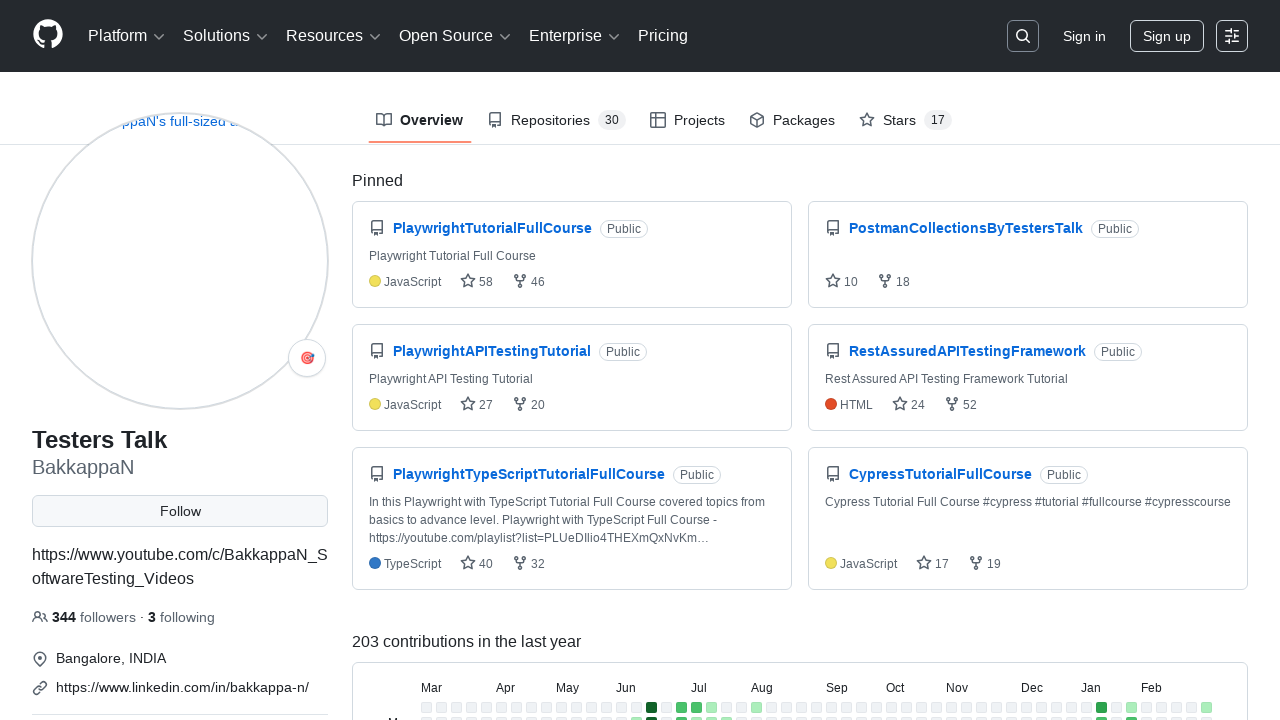

Repository links loaded on profile page
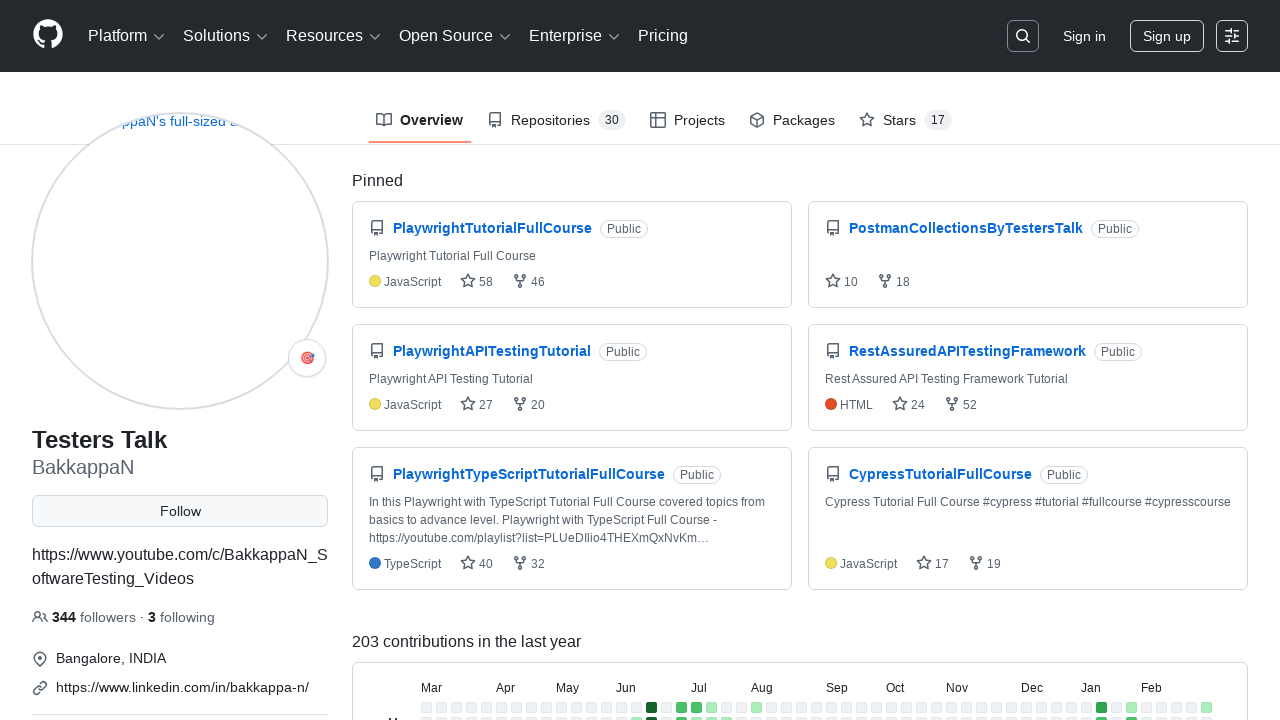

Located all repository elements on page
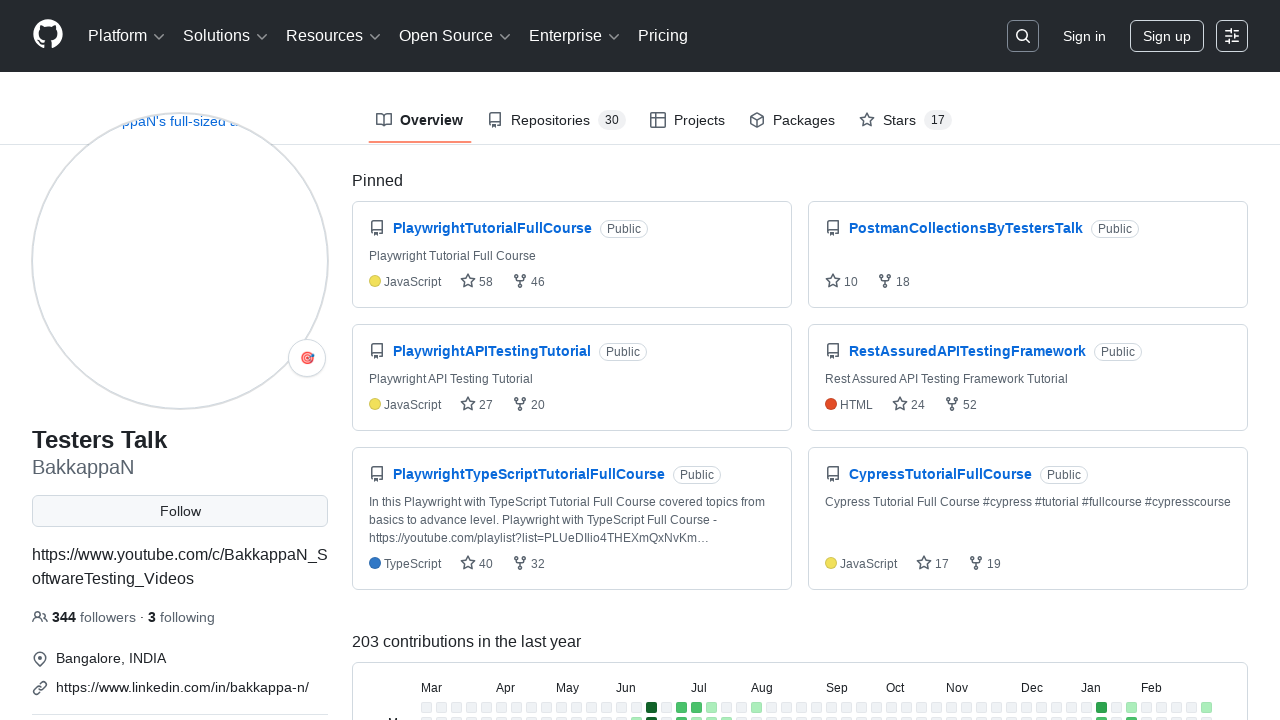

Found 6 repository links
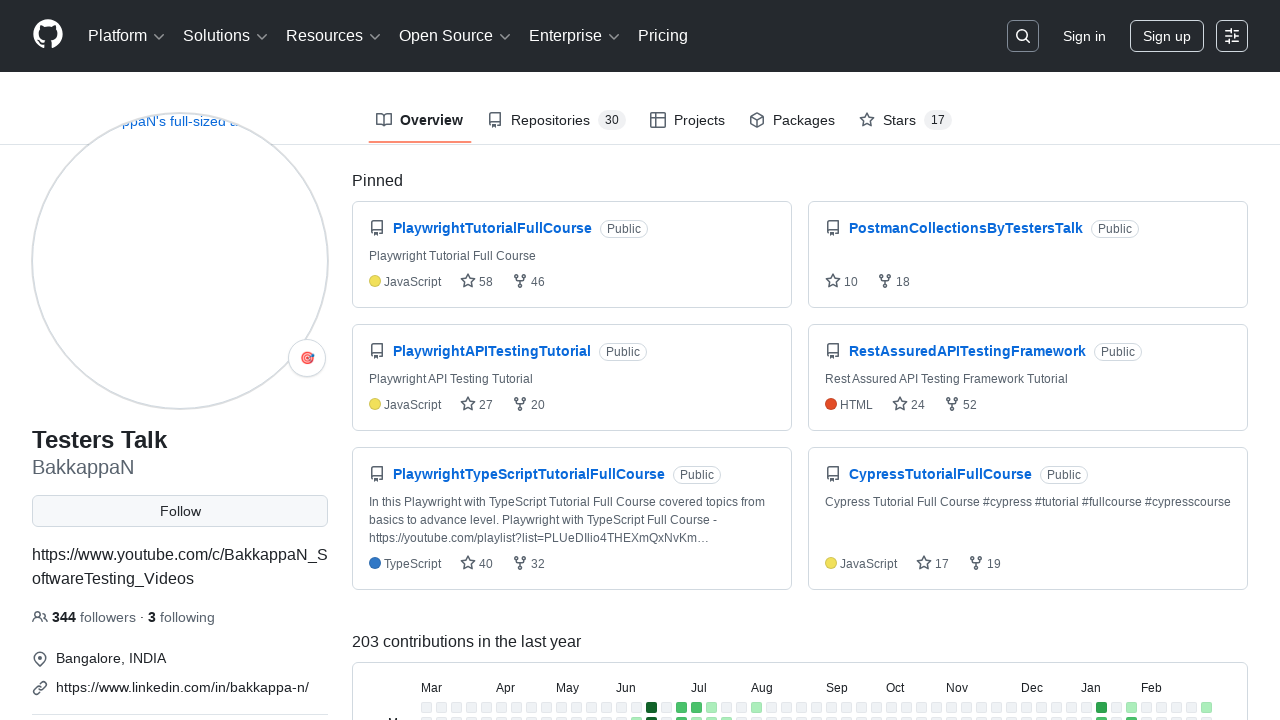

Accessed repository link 1 of 6
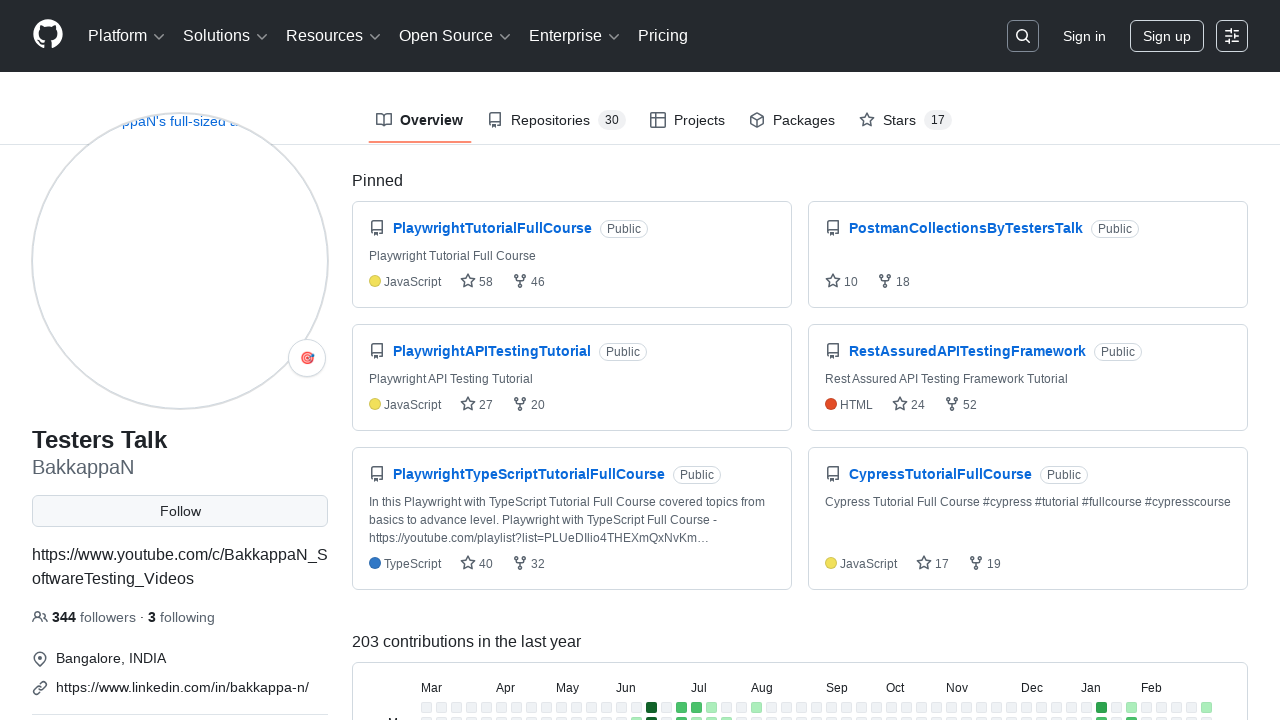

Accessed repository link 2 of 6
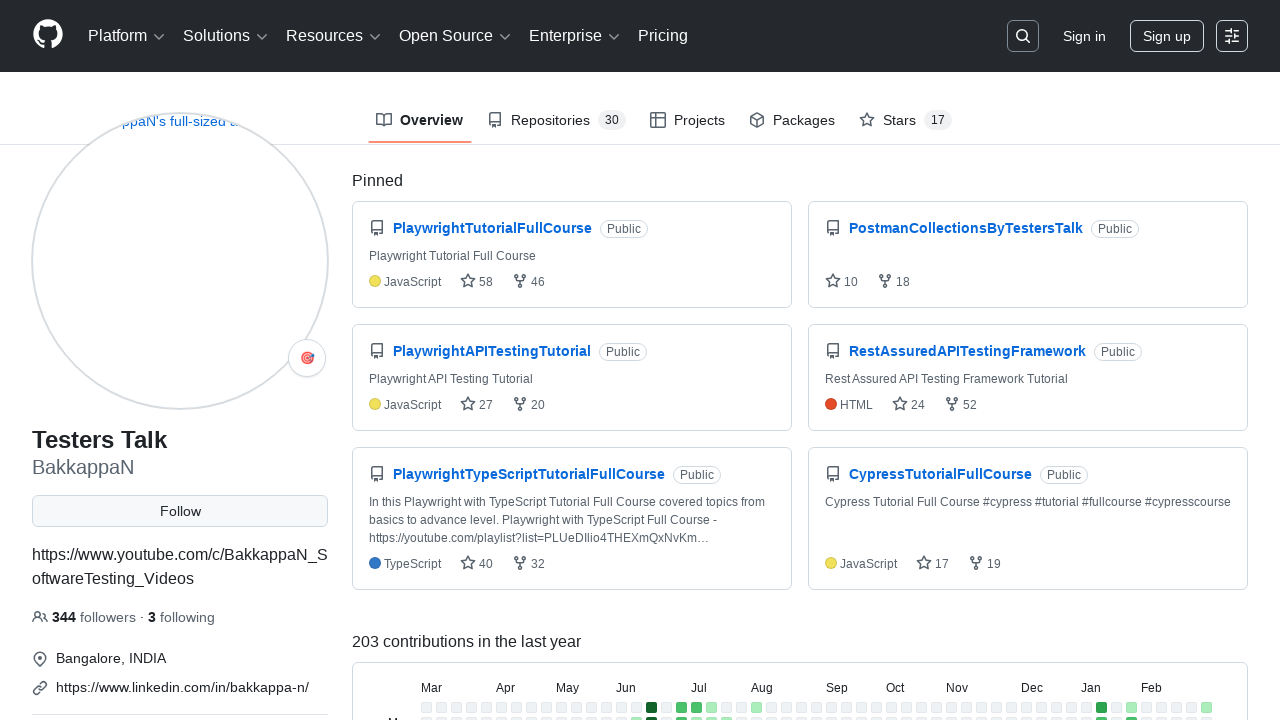

Accessed repository link 3 of 6
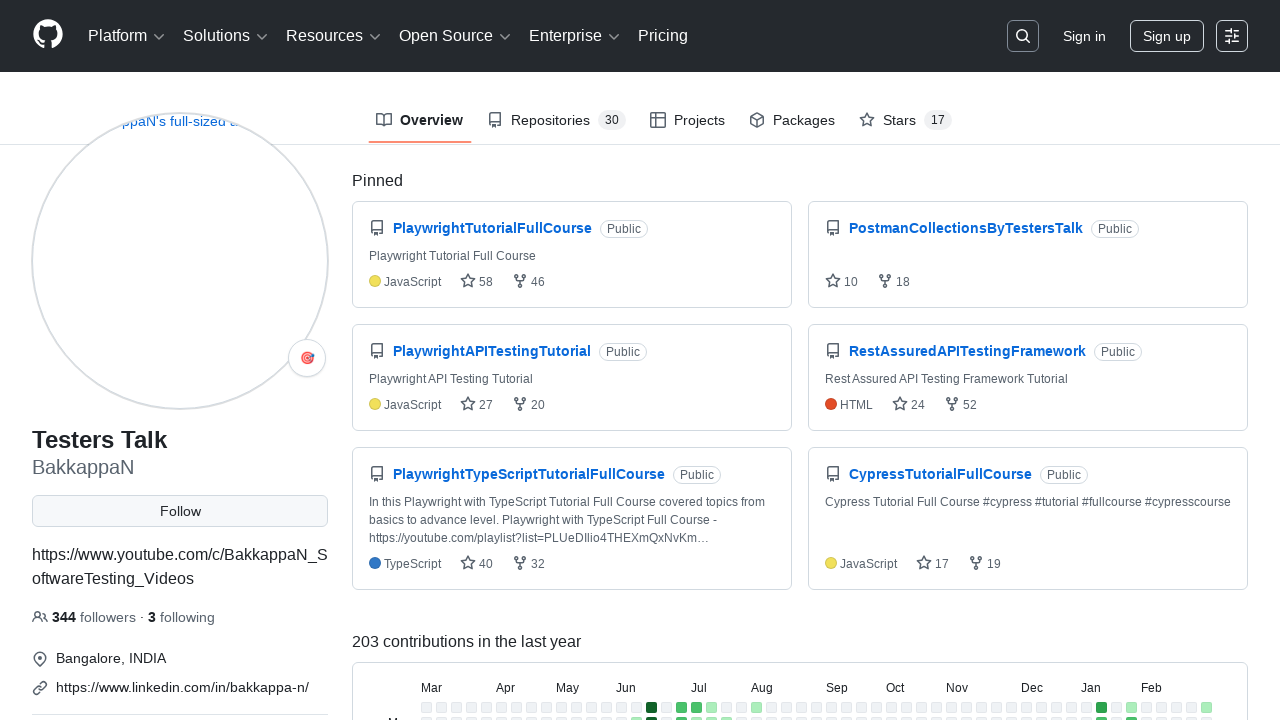

Accessed repository link 4 of 6
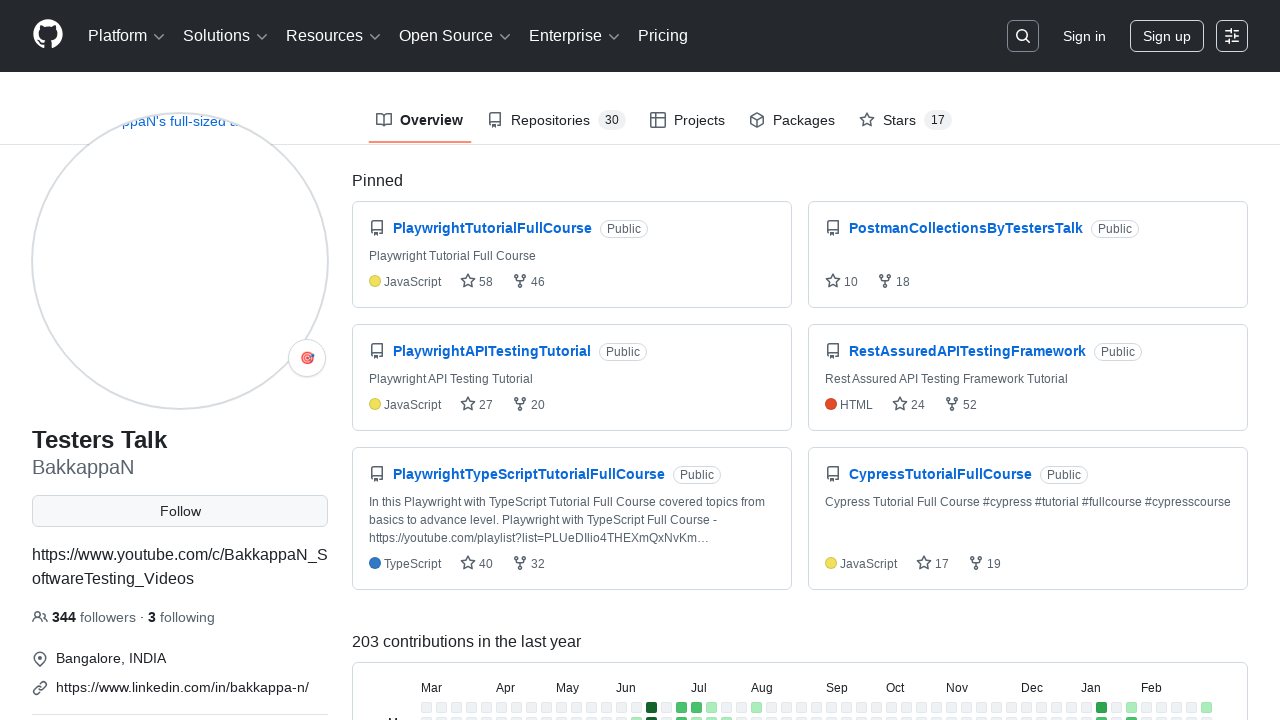

Accessed repository link 5 of 6
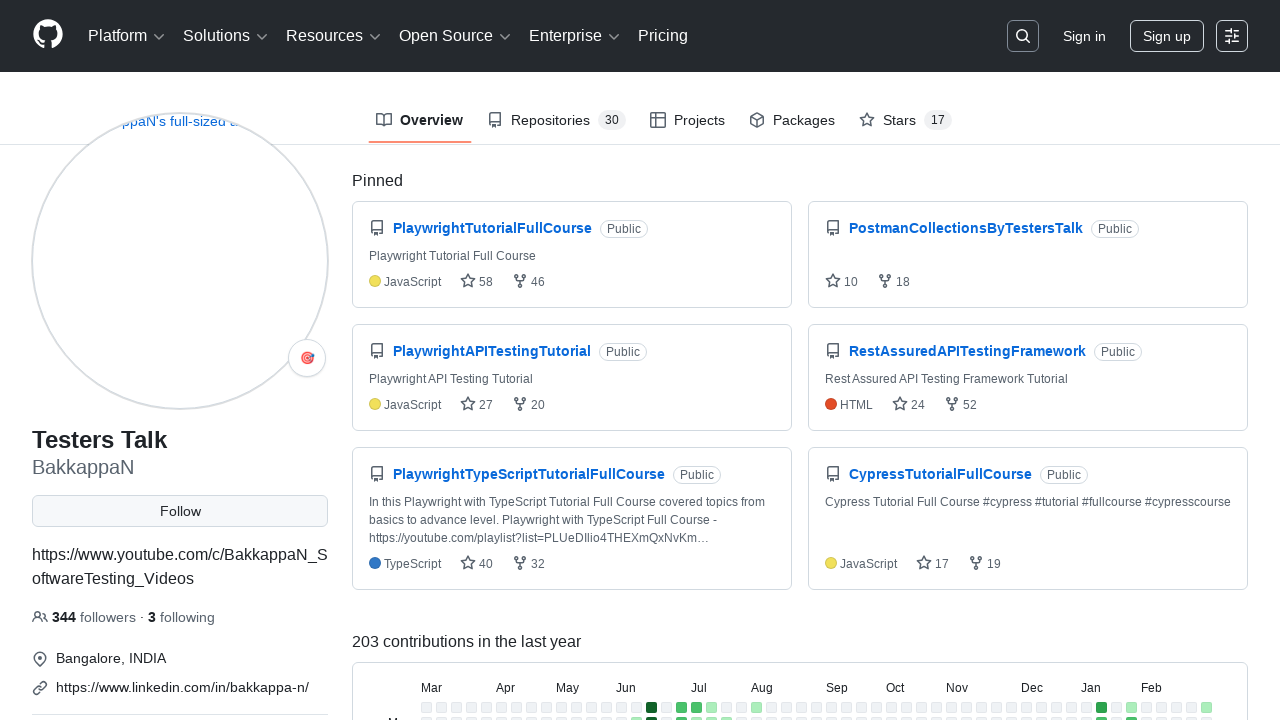

Accessed repository link 6 of 6
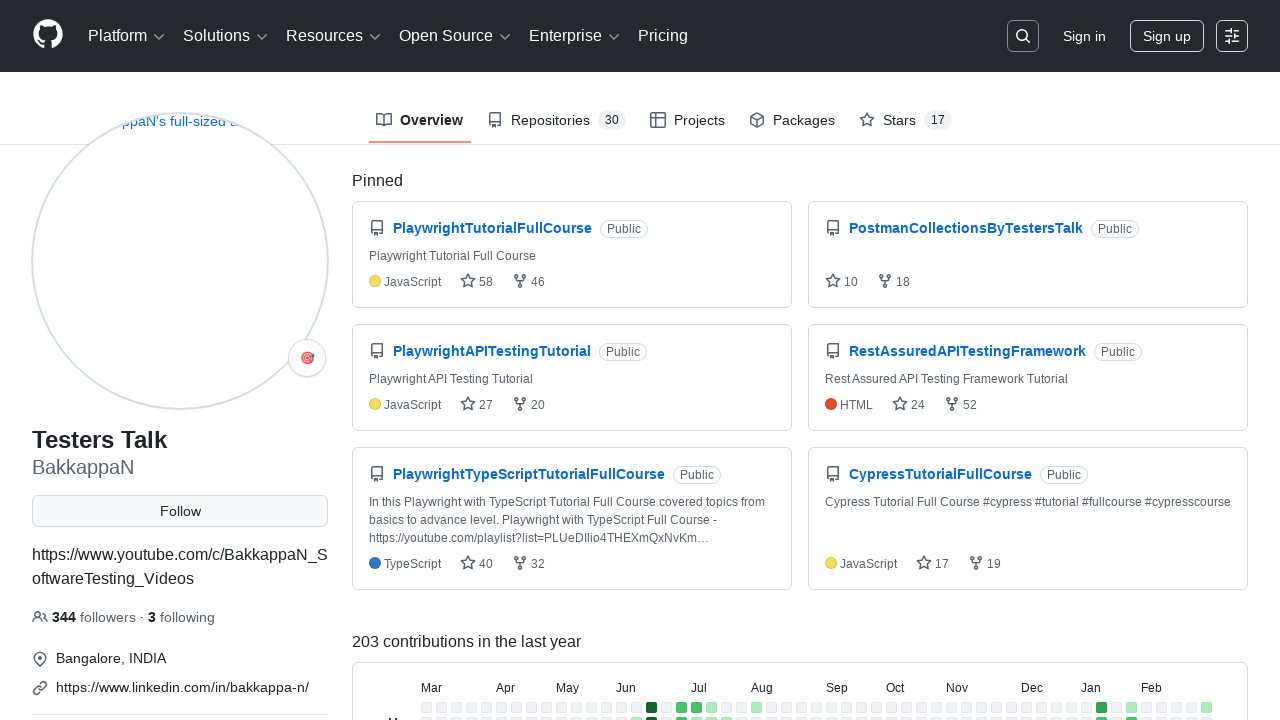

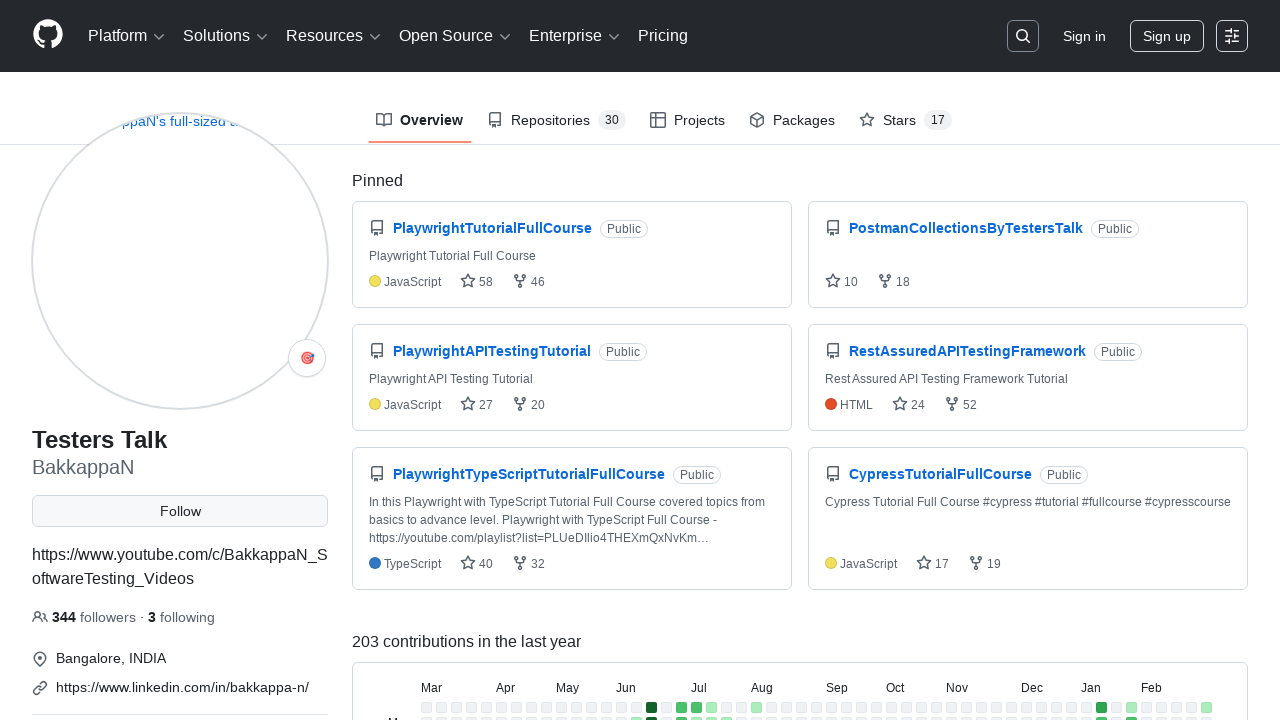